Tests drag and drop functionality on jQuery UI demo by dragging an element to a droppable area and verifying the text changes from "Drop here" to "Dropped!"

Starting URL: http://jqueryui.com/resources/demos/droppable/default.html

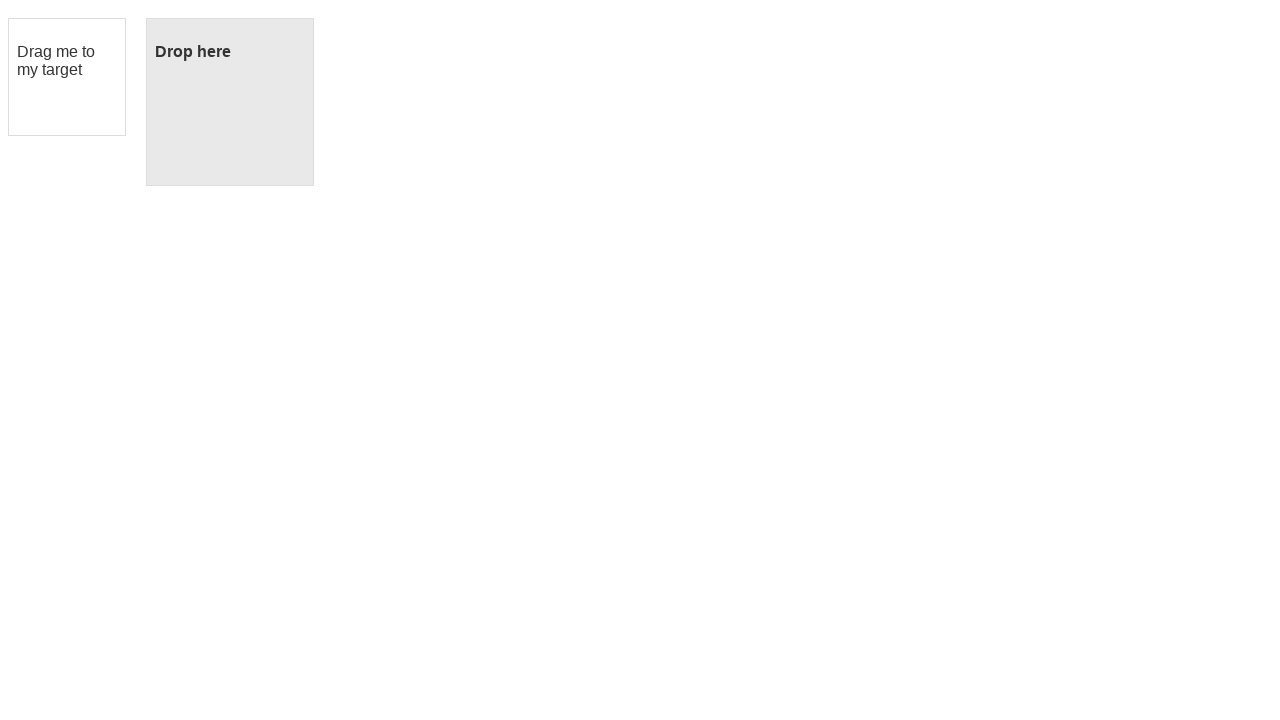

Waited for droppable element to be present on the page
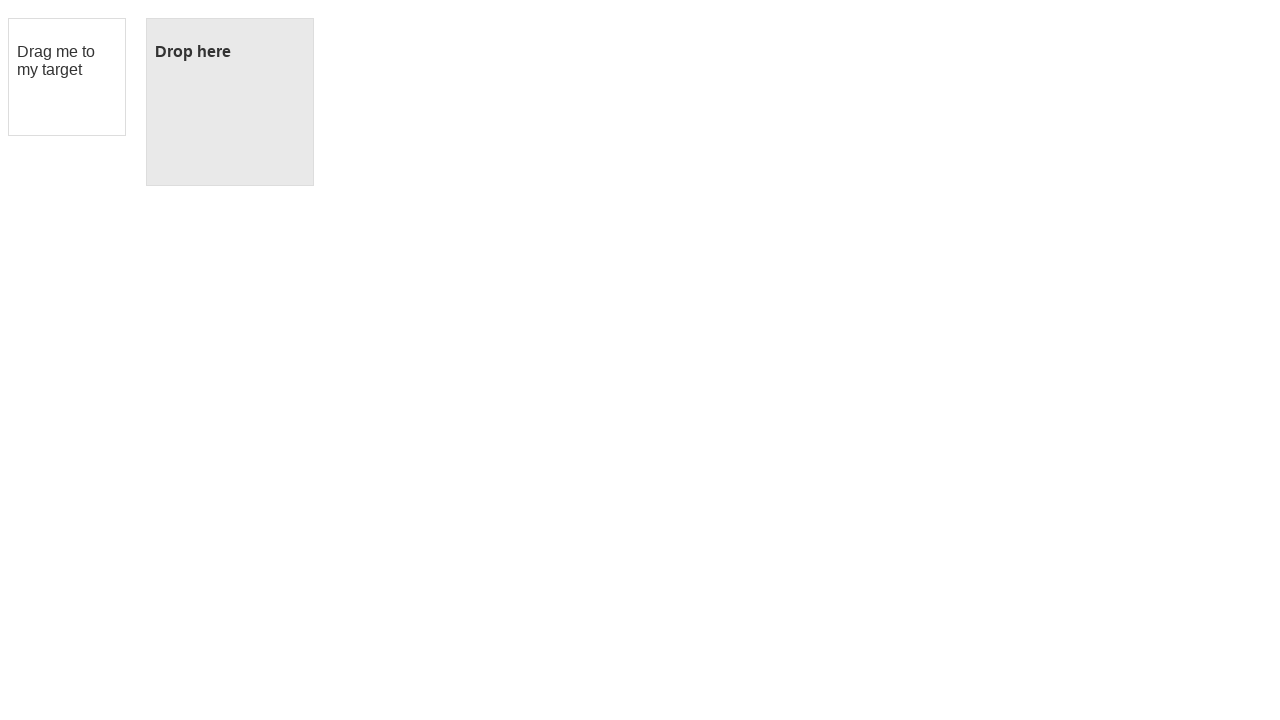

Retrieved initial text content from droppable element
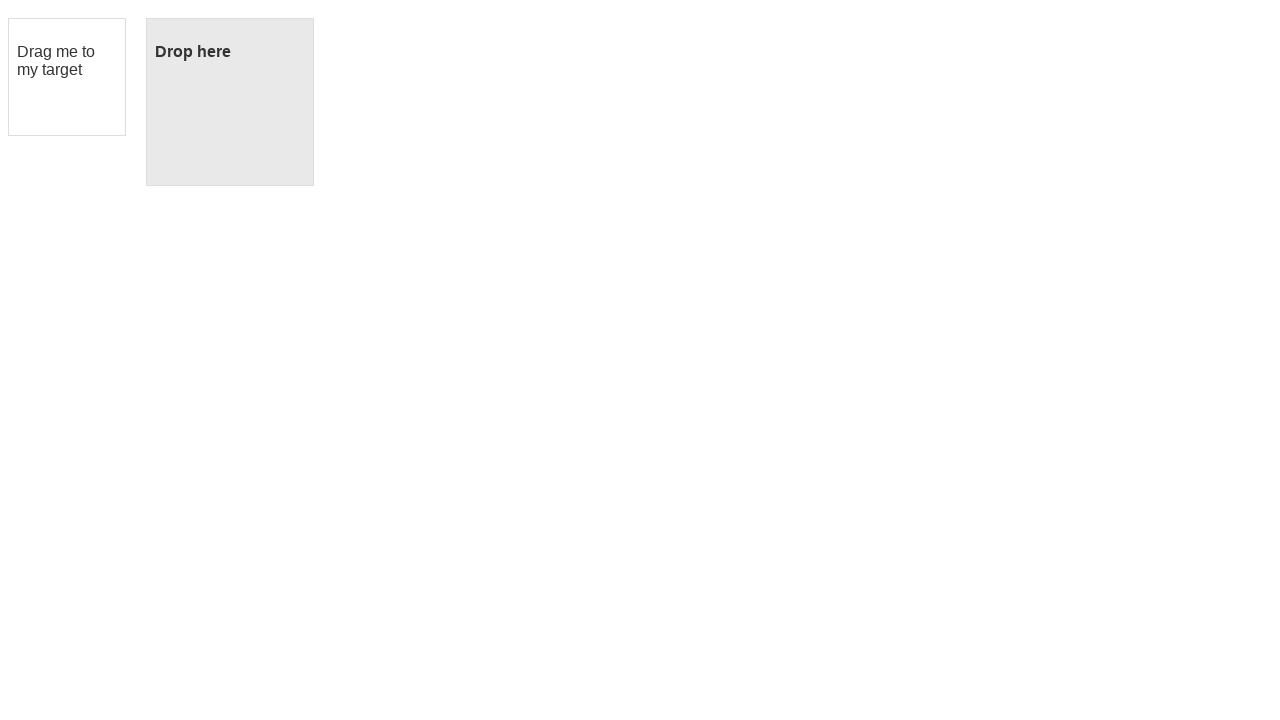

Verified initial text contains 'Drop here'
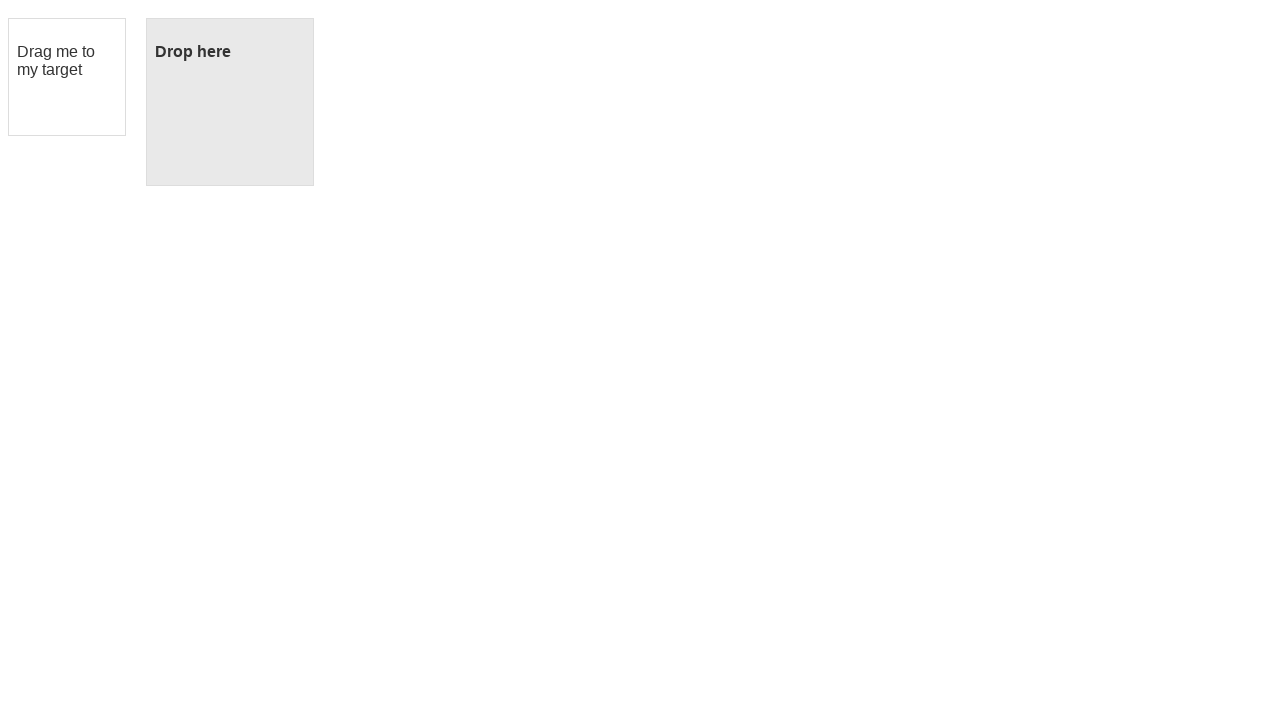

Located the draggable element
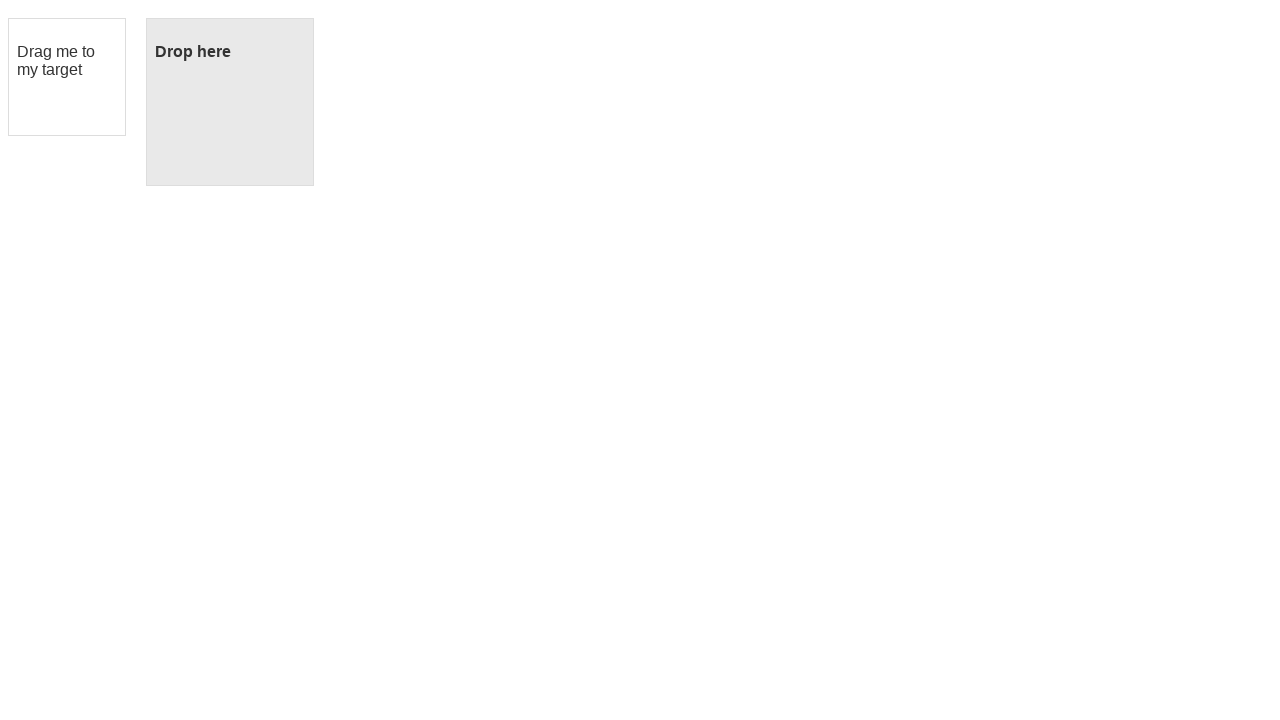

Located the droppable target element
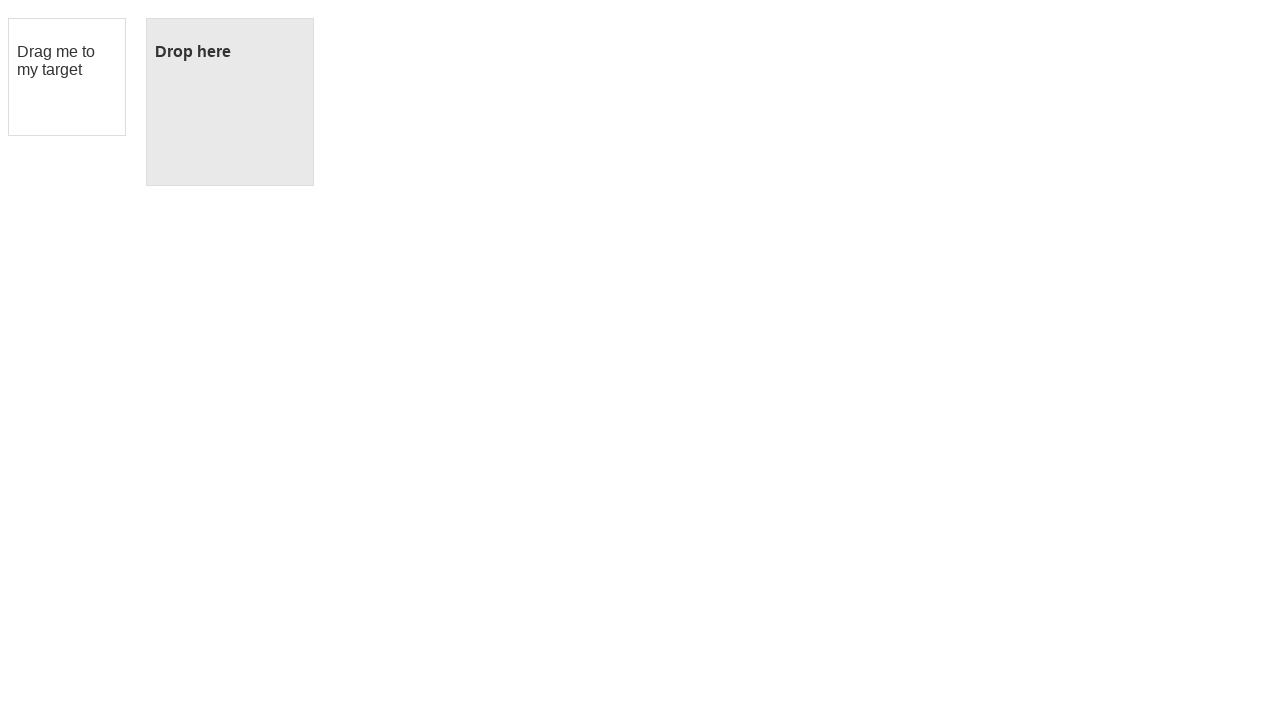

Dragged the draggable element to the droppable target at (230, 102)
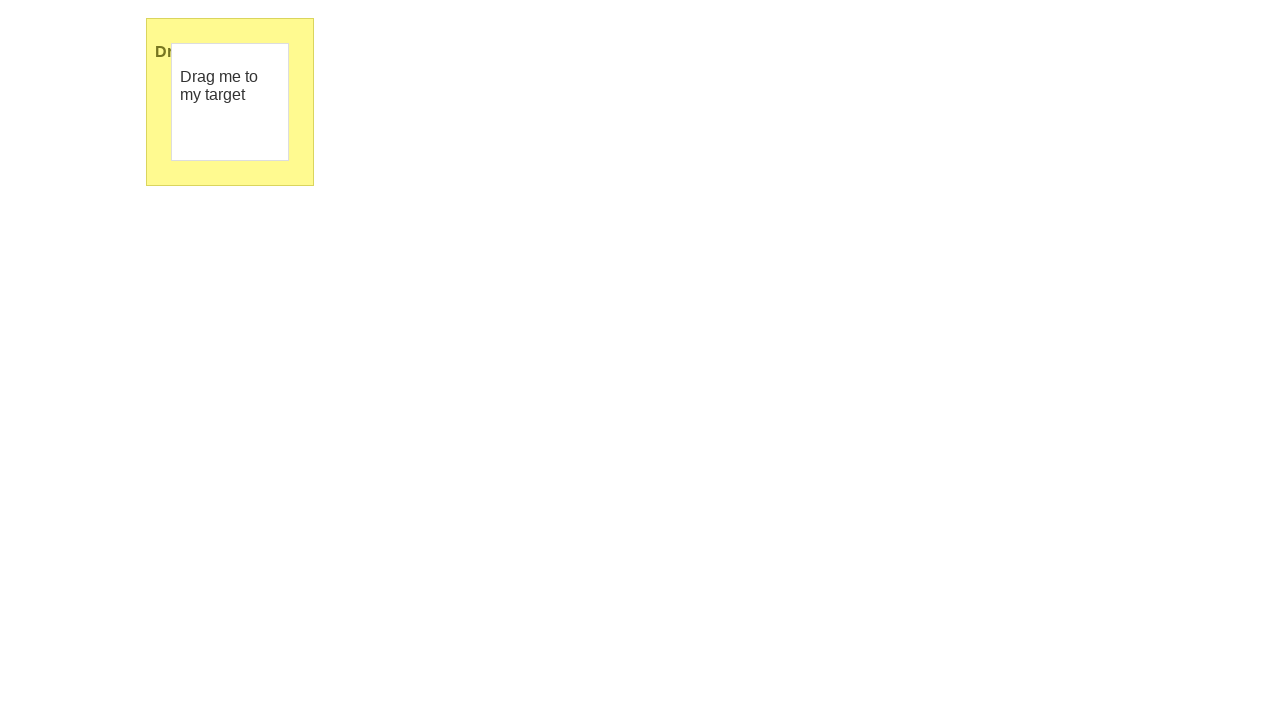

Verified that the droppable element text changed to 'Dropped!' after drag and drop
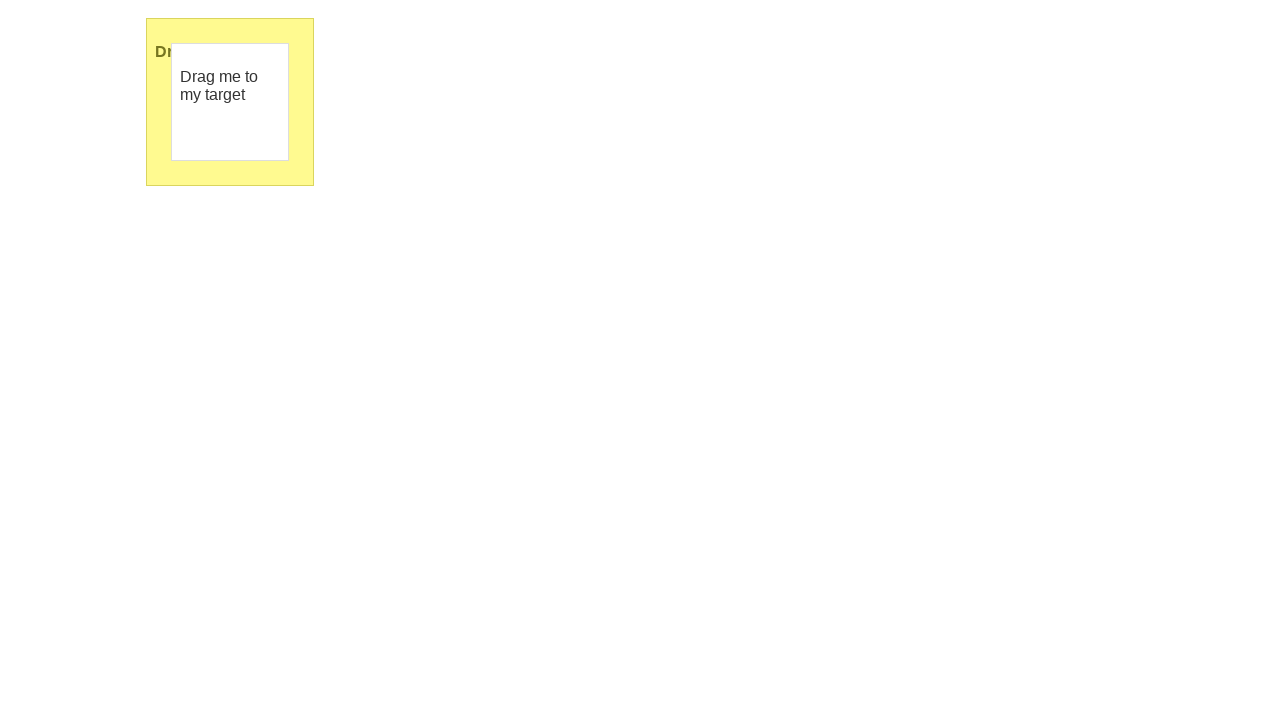

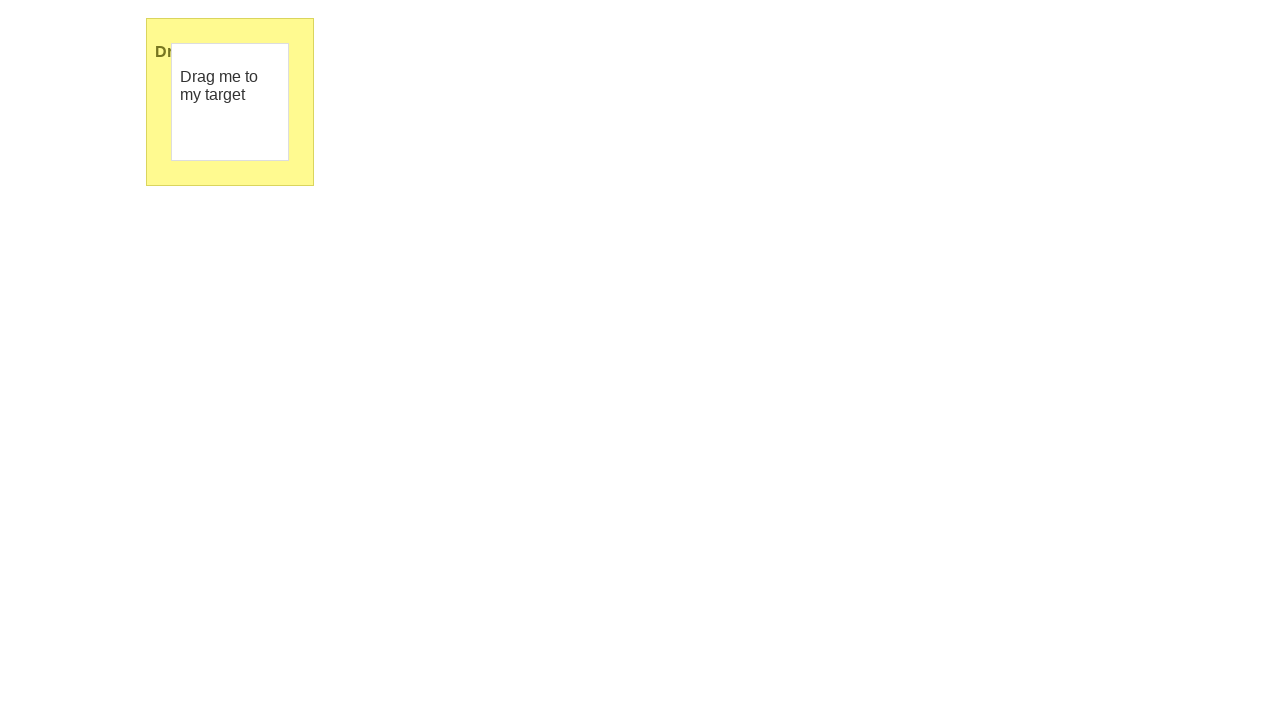